Tests that entering only a name and clicking next button navigates to an error page, verifying form validation behavior

Starting URL: http://example.selenium.jp/reserveApp

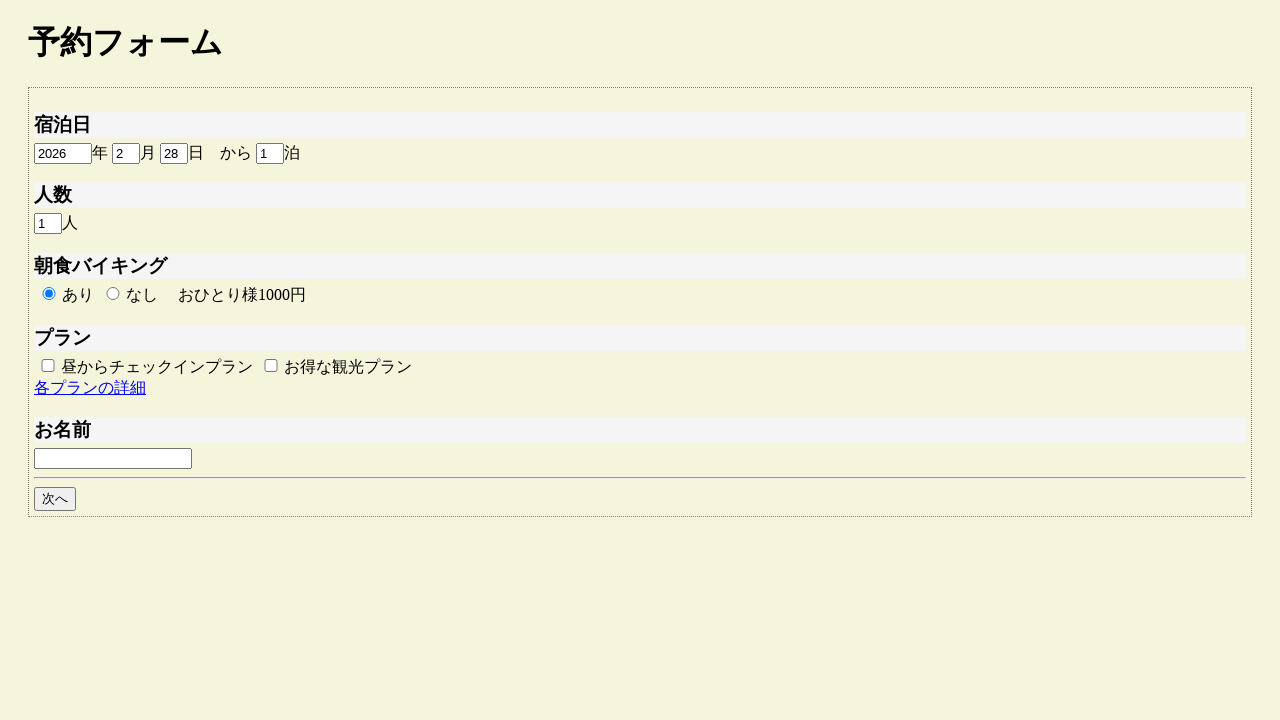

Filled guest name field with '山田太郎' on #guestname
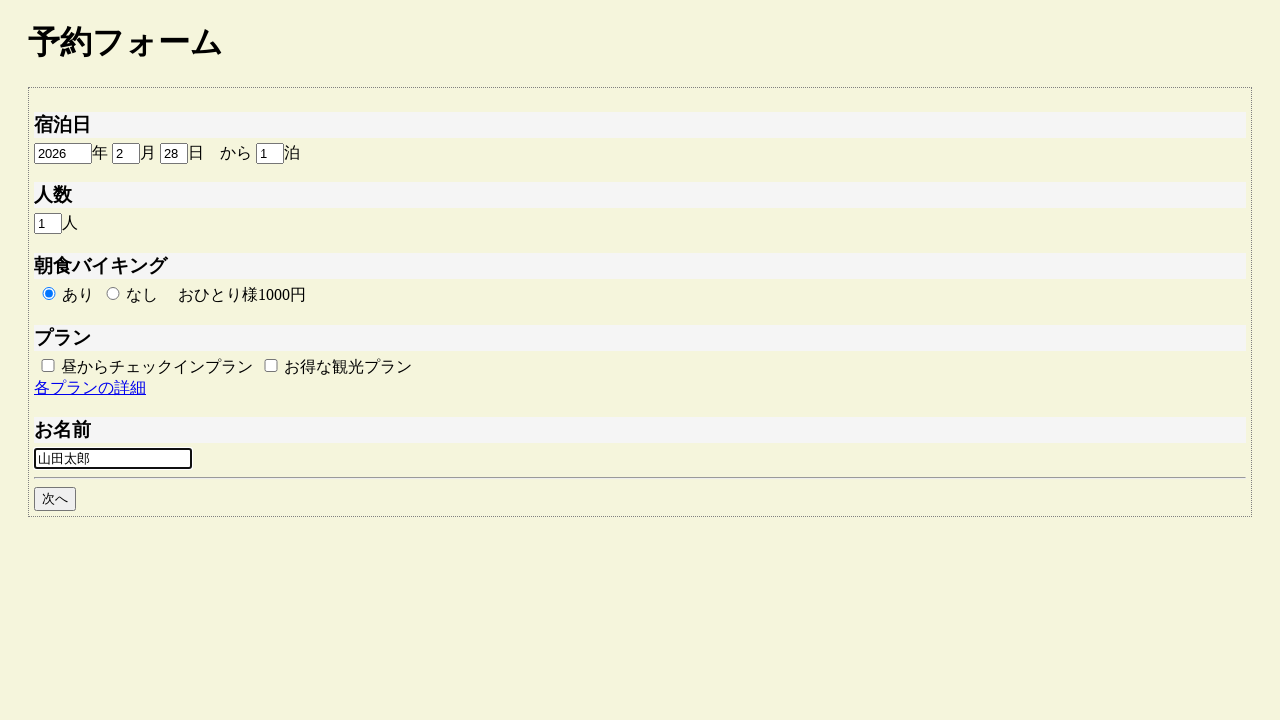

Clicked the next button at (55, 499) on #goto_next
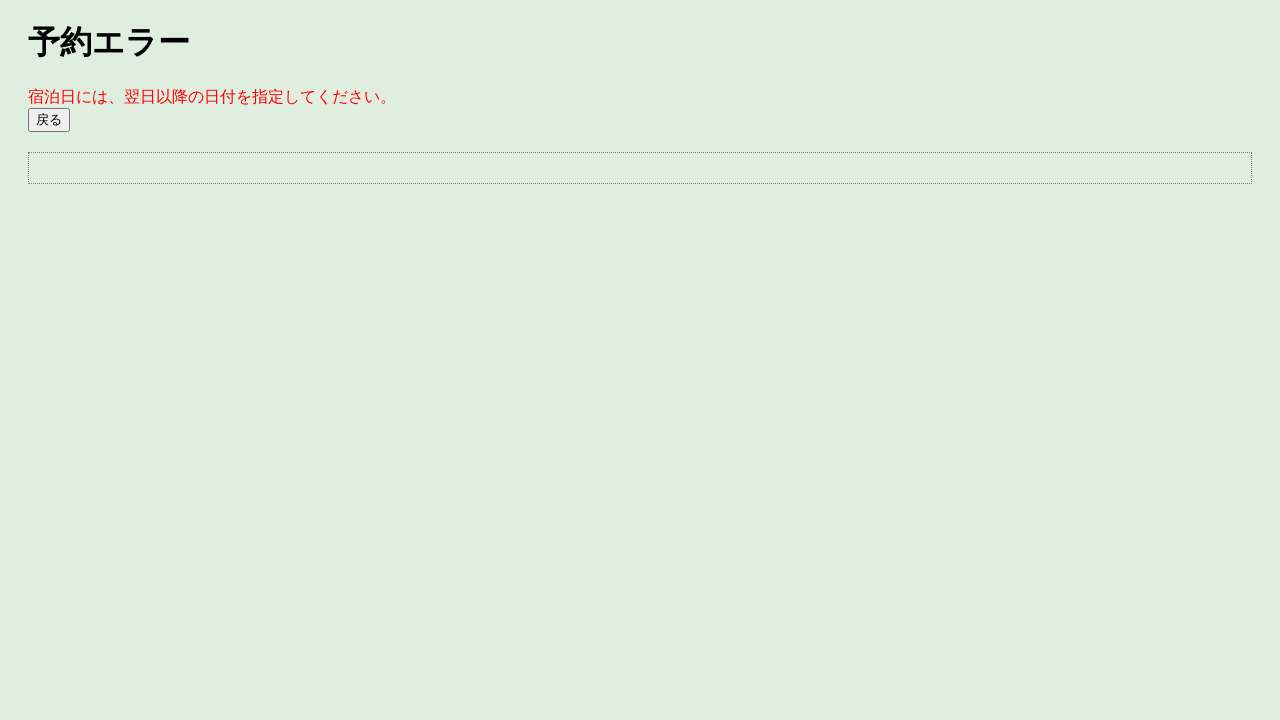

Page loaded completely
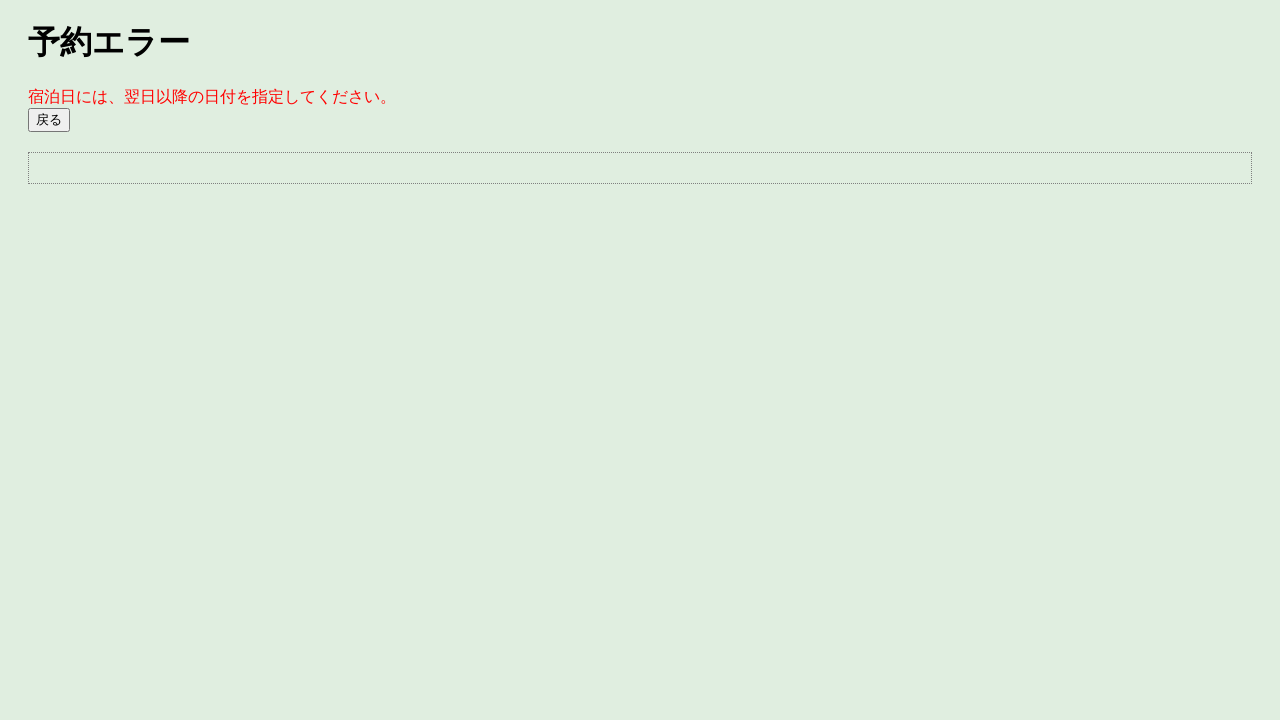

Verified navigation to error page - title is '予約エラー'
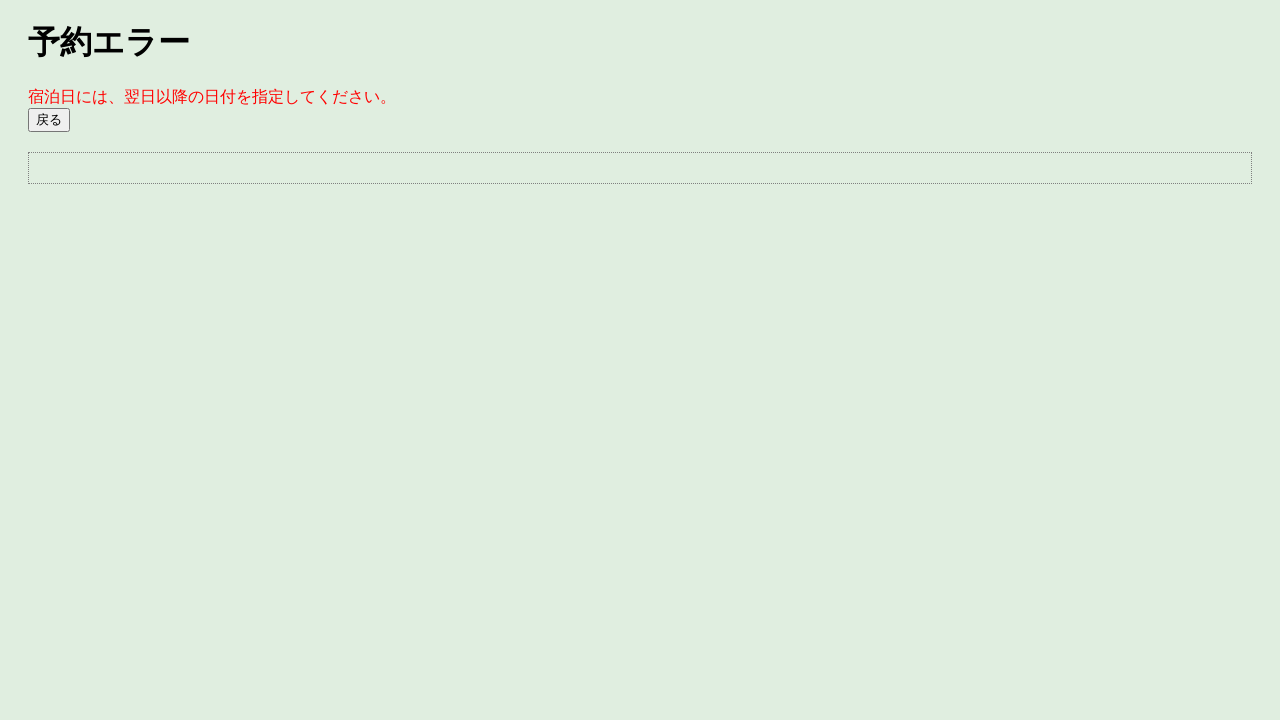

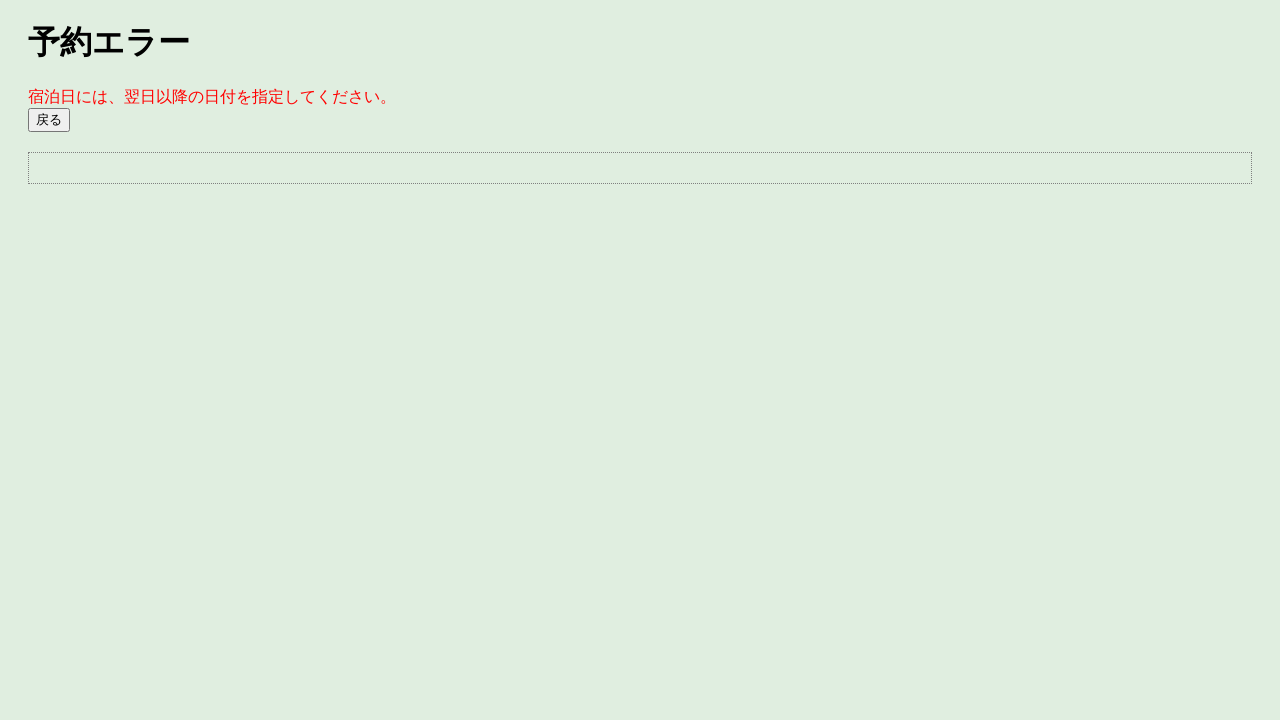